Tests adding todo items to the list by filling the input and pressing Enter, then verifying the items appear

Starting URL: https://demo.playwright.dev/todomvc

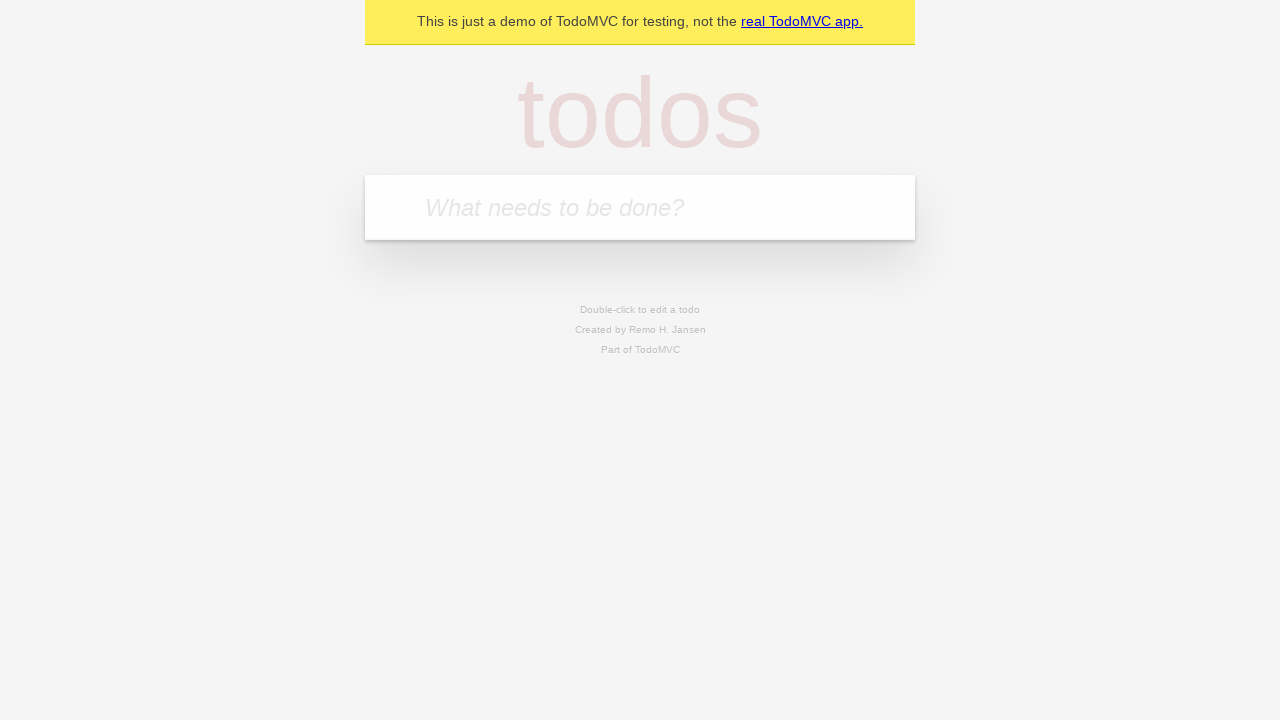

Filled todo input with 'buy some cheese' on internal:attr=[placeholder="What needs to be done?"i]
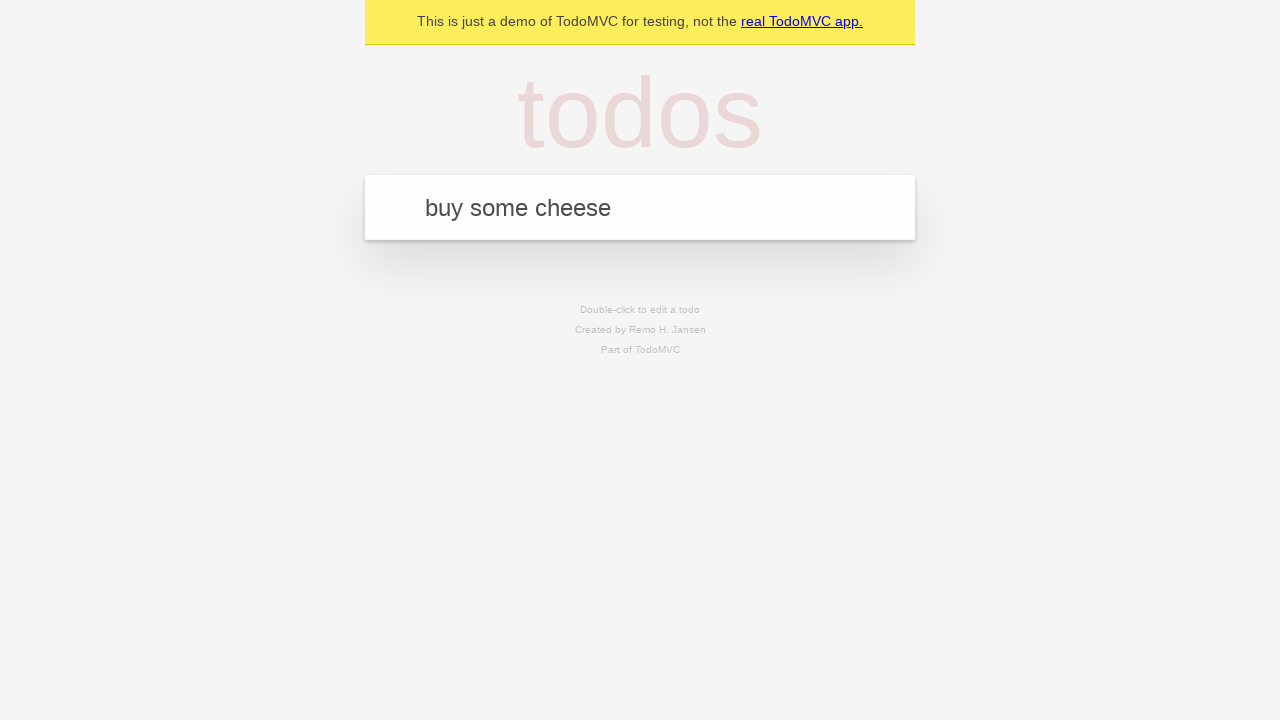

Pressed Enter to create first todo item on internal:attr=[placeholder="What needs to be done?"i]
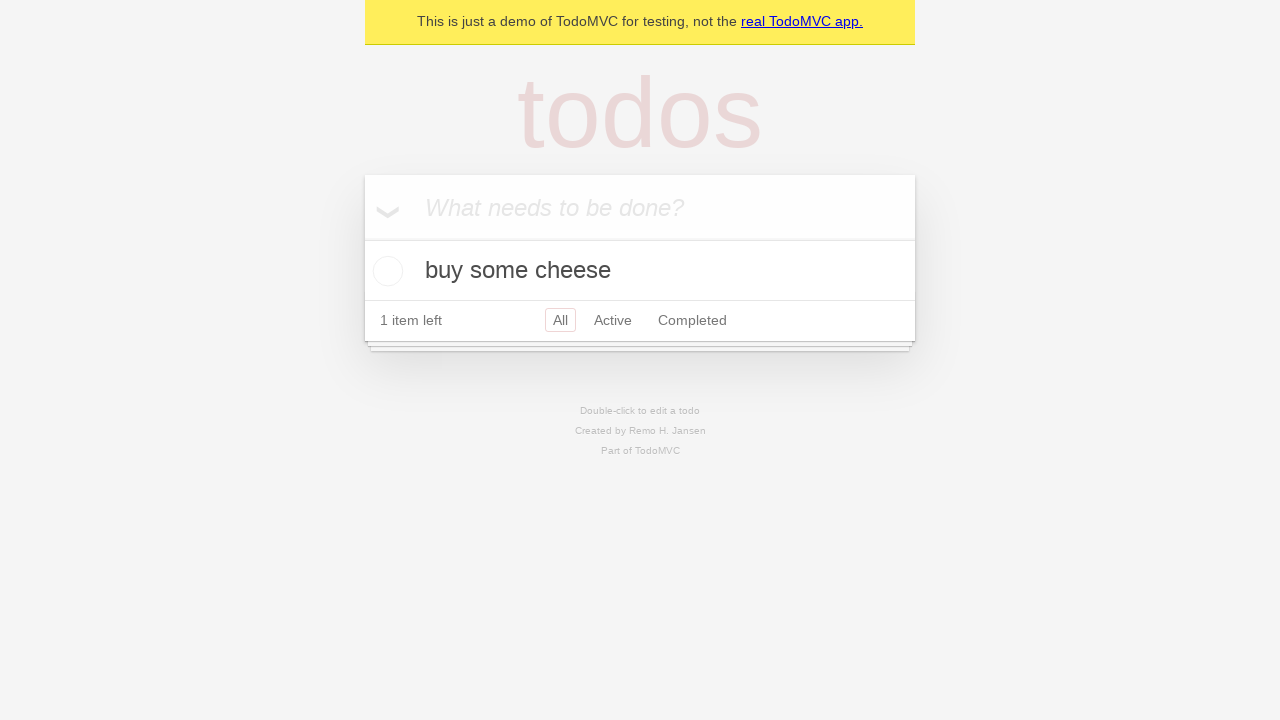

First todo item appeared in the list
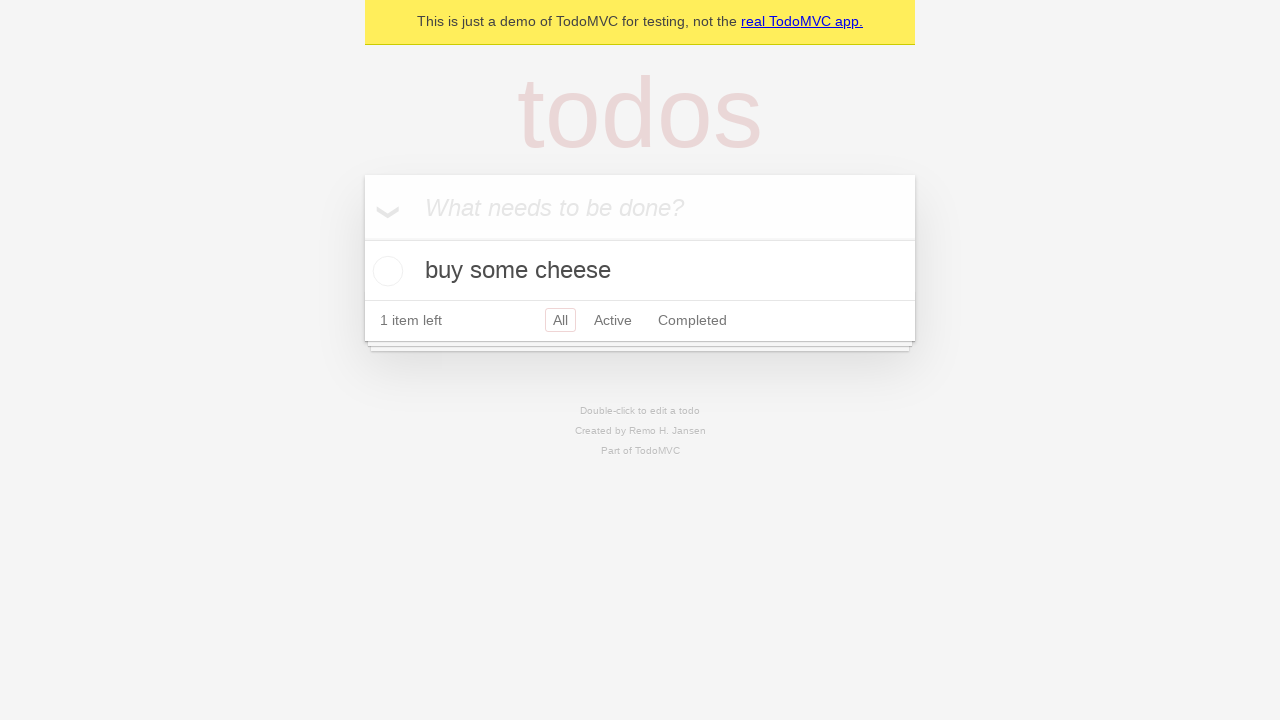

Filled todo input with 'feed the cat' on internal:attr=[placeholder="What needs to be done?"i]
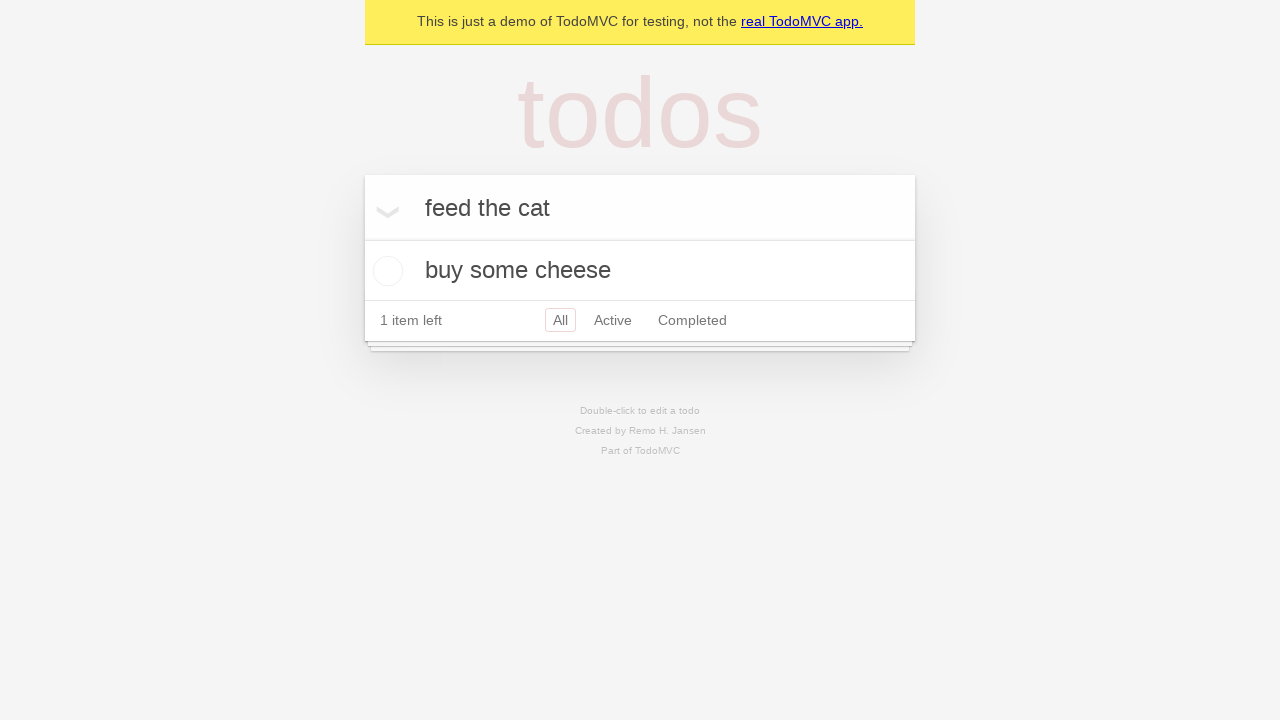

Pressed Enter to create second todo item on internal:attr=[placeholder="What needs to be done?"i]
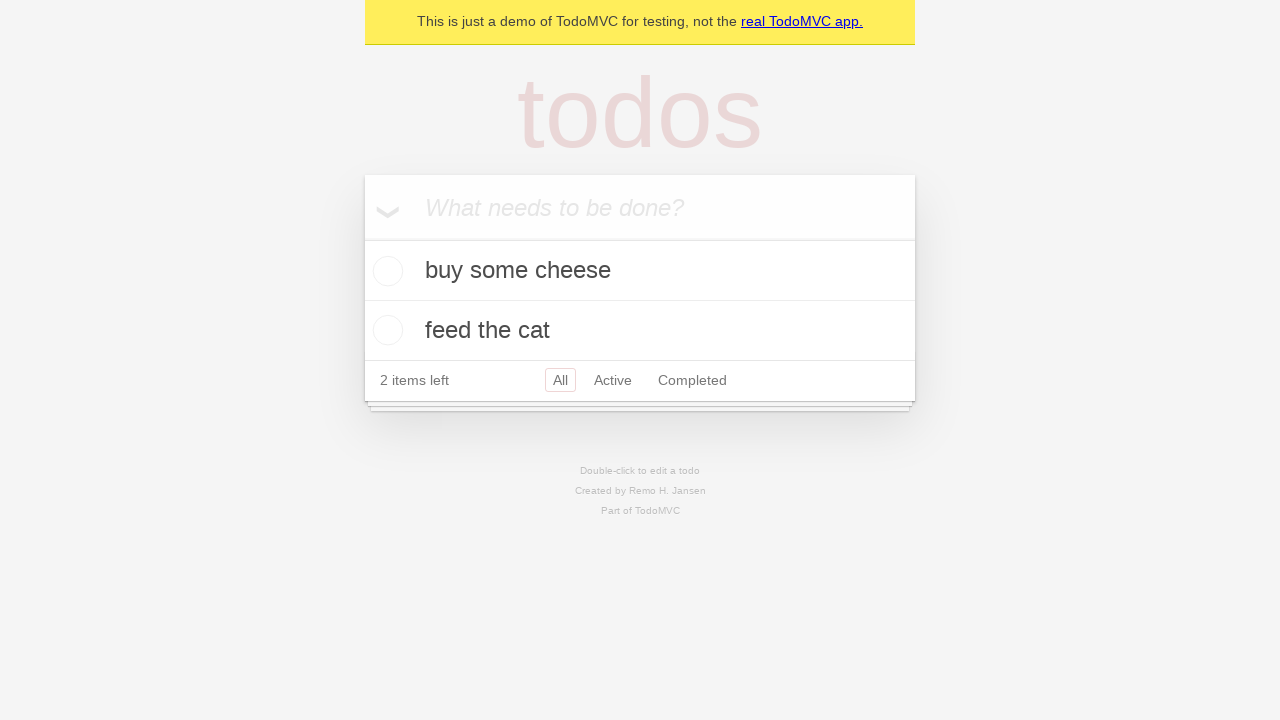

Second todo item became visible in the list
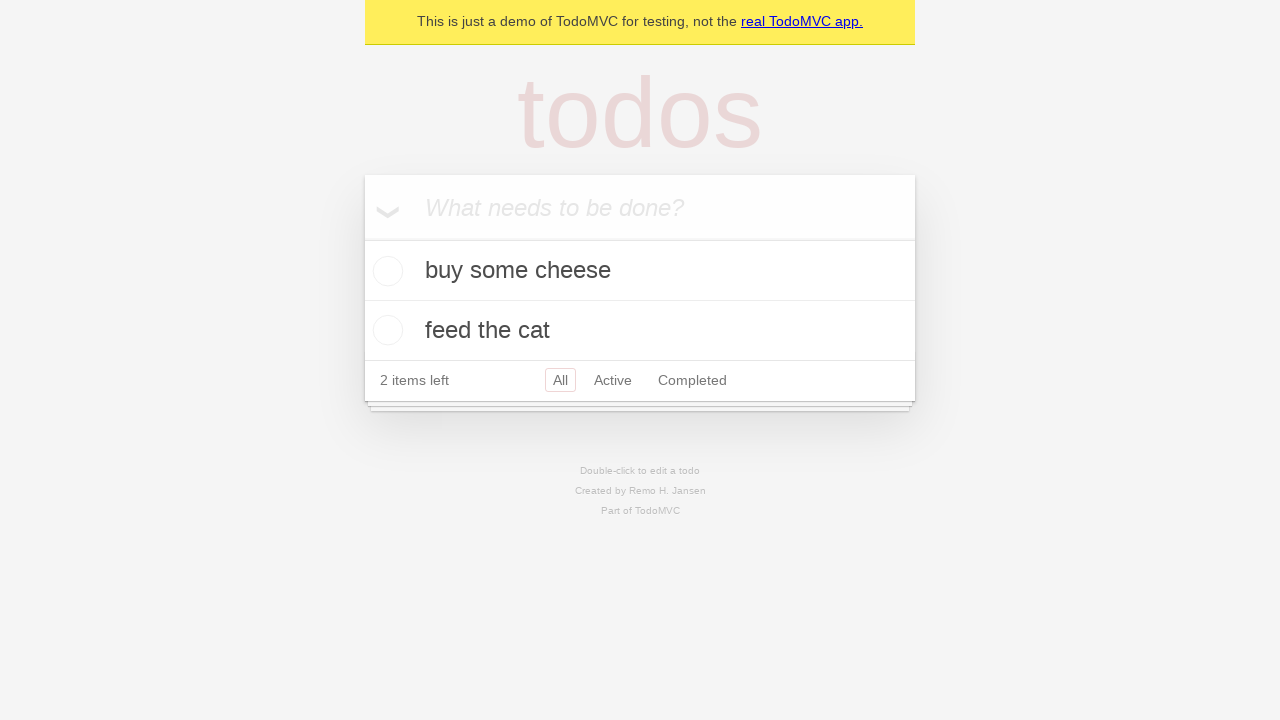

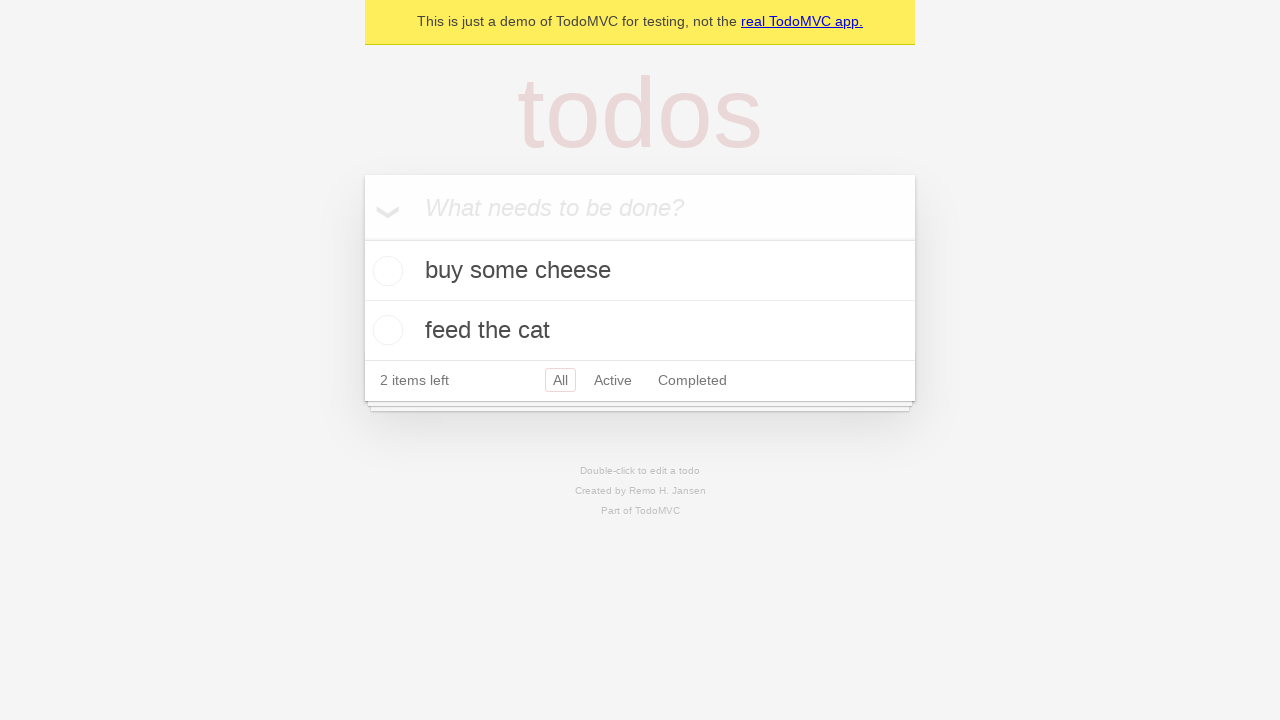